Tests an explicit wait scenario on an educational site - waits for a price to change to $100, clicks a book button, calculates a mathematical answer based on a page value, fills the answer field, and submits the form.

Starting URL: http://suninjuly.github.io/explicit_wait2.html

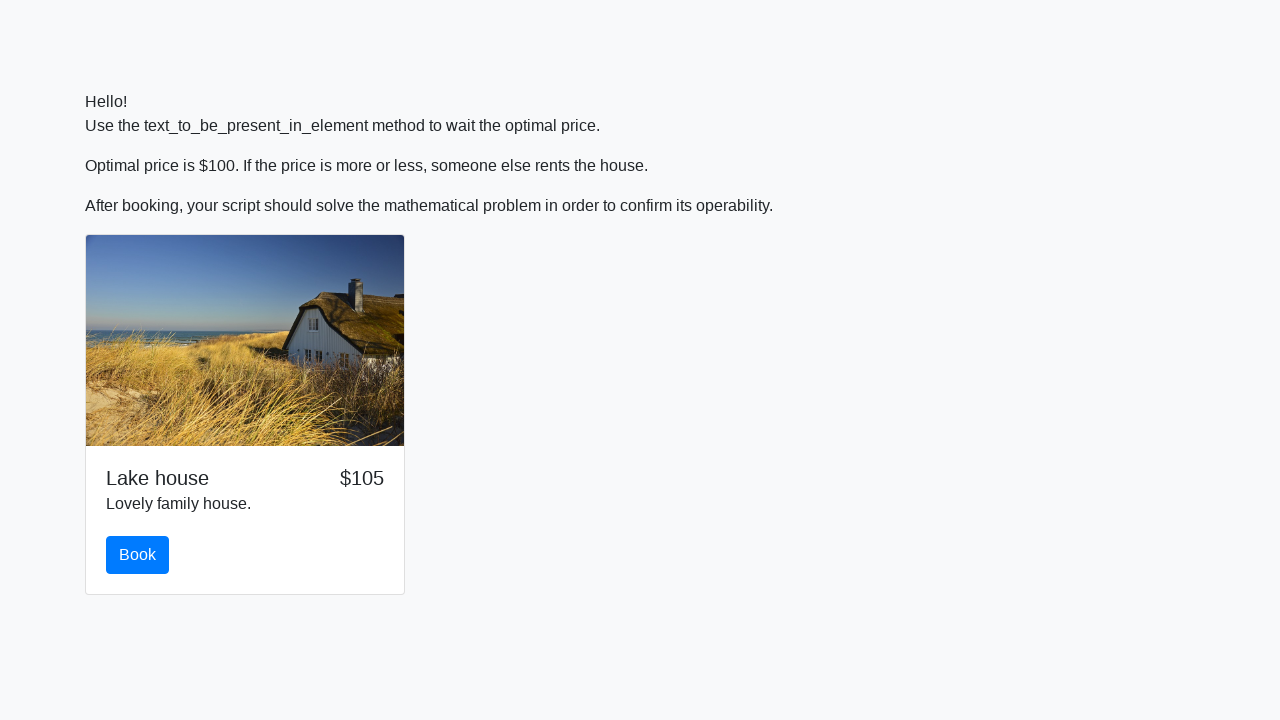

Waited for price element to change to $100
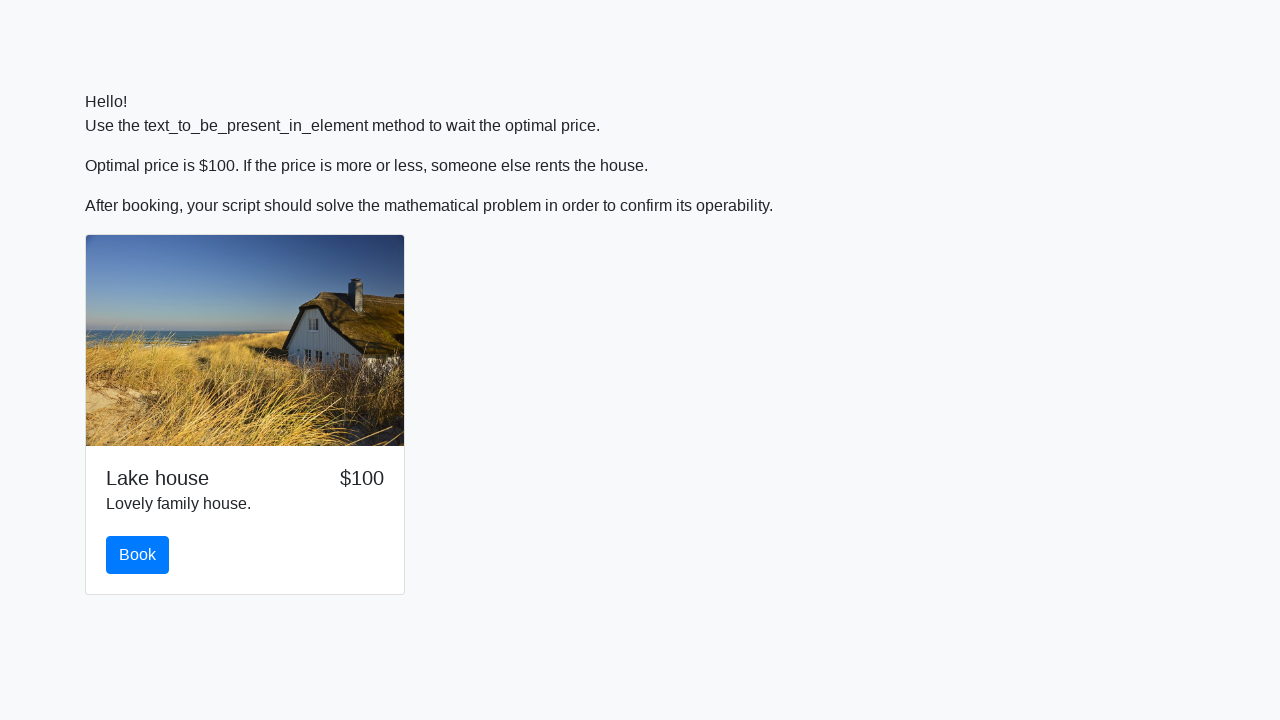

Clicked the book button at (138, 555) on #book
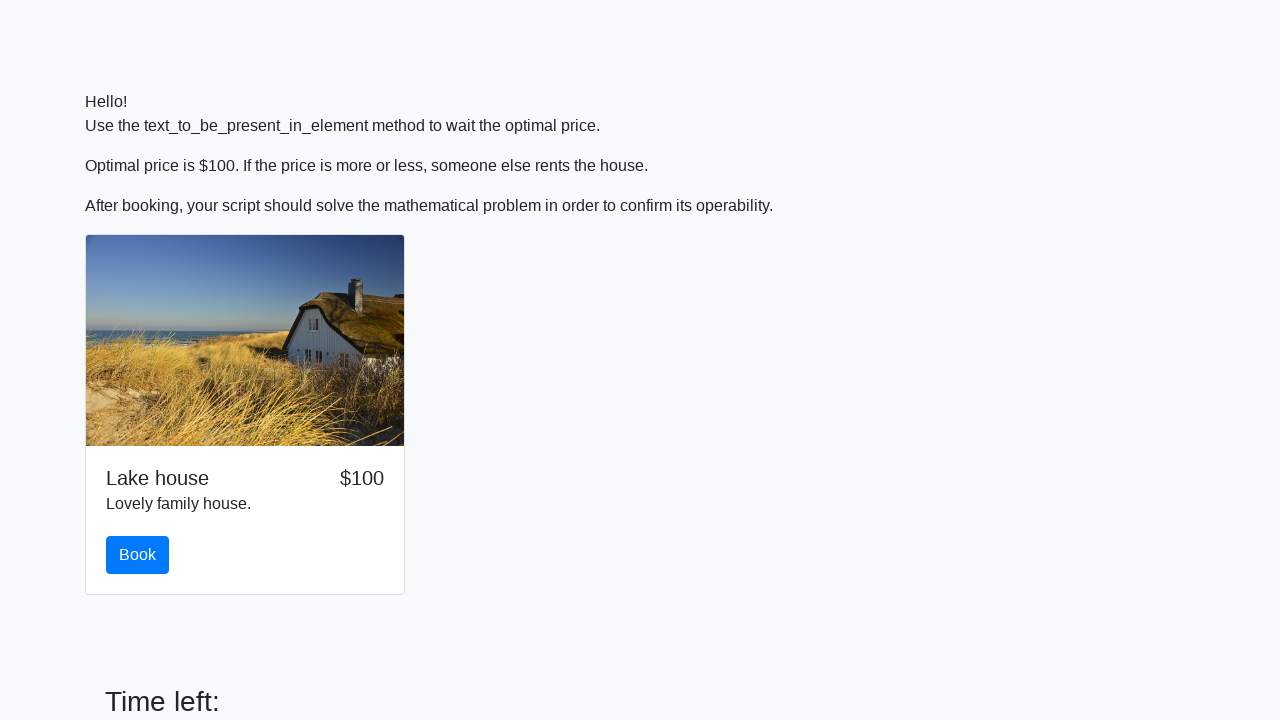

Retrieved input value from page: 528
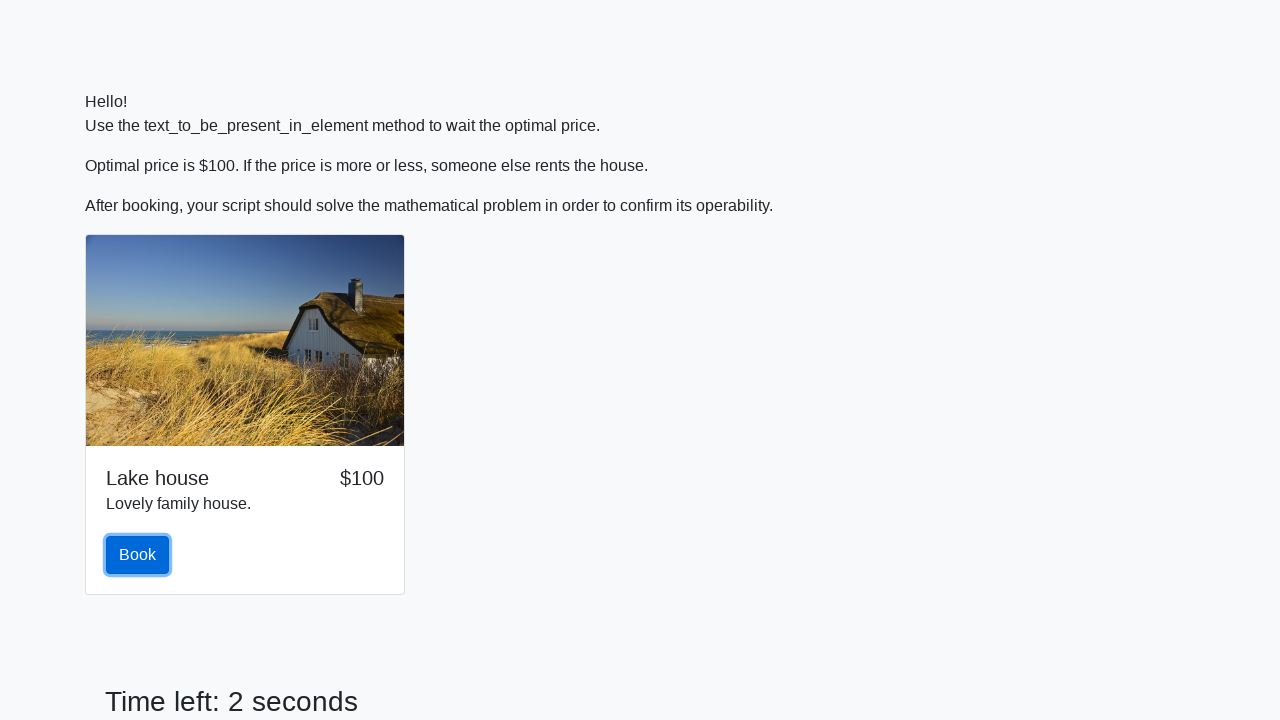

Calculated mathematical answer: 0.9282509215369946
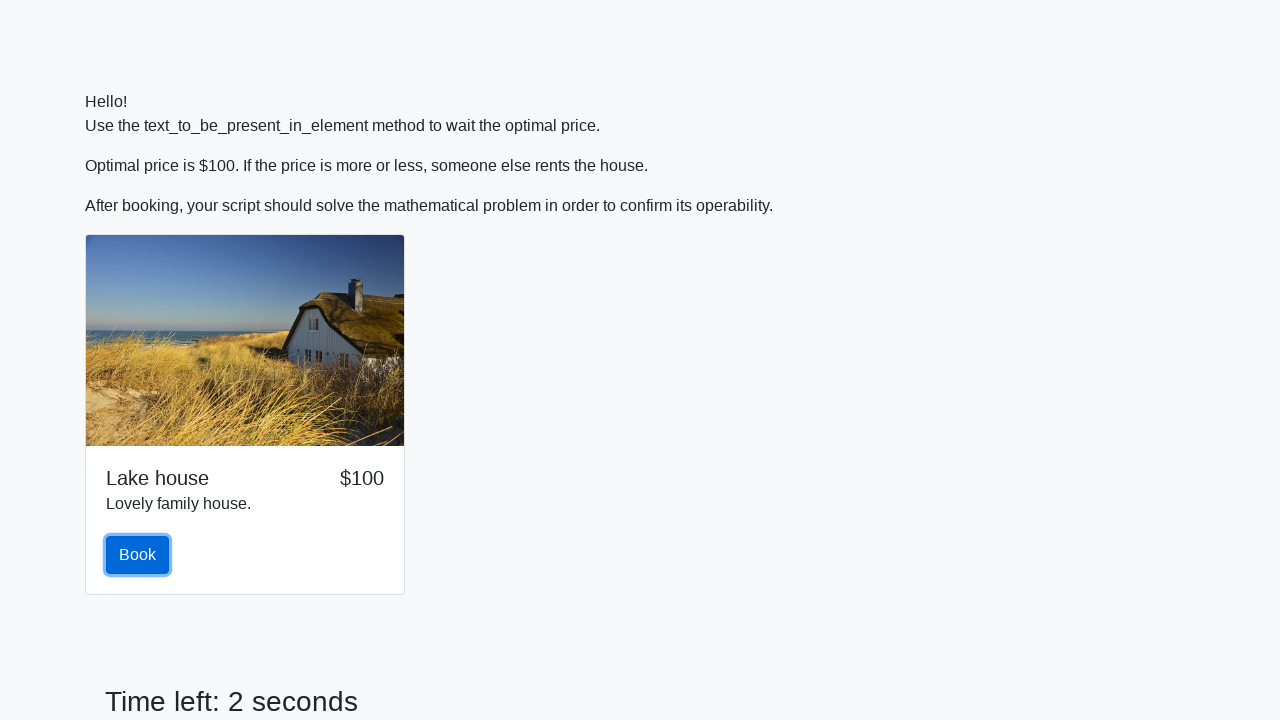

Filled answer field with calculated value: 0.9282509215369946 on #answer
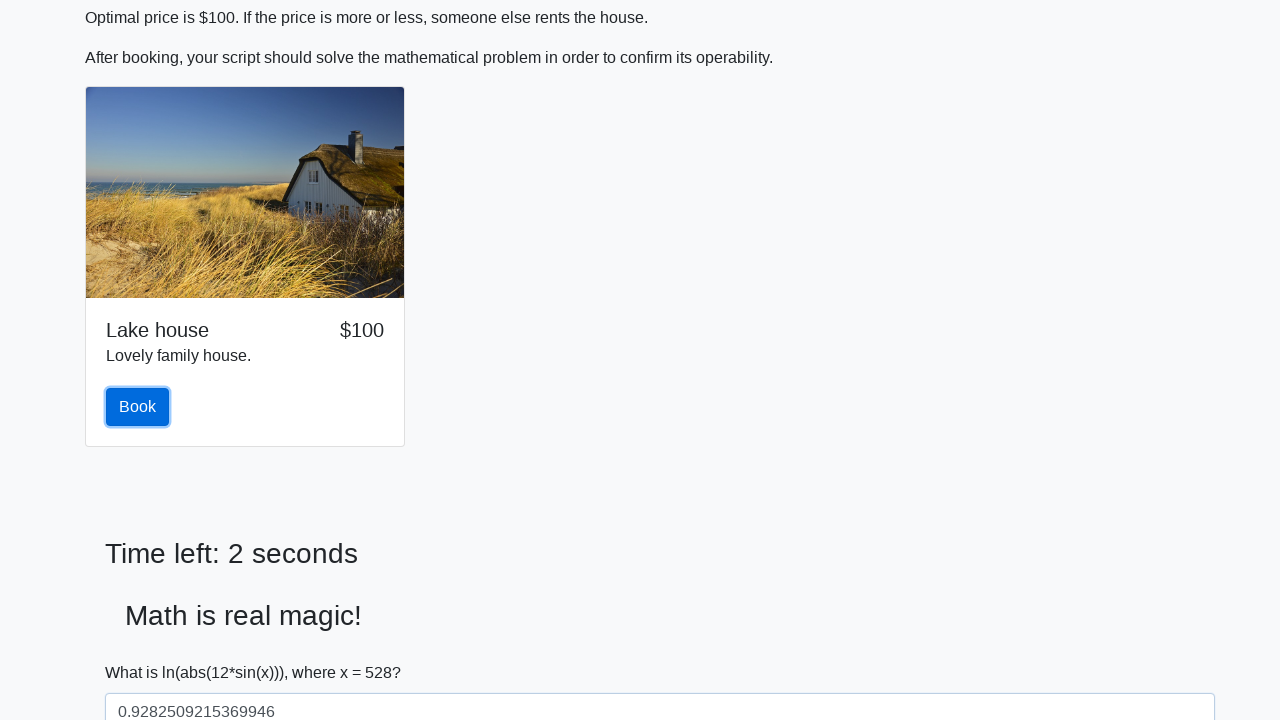

Clicked the solve/submit button at (143, 651) on #solve
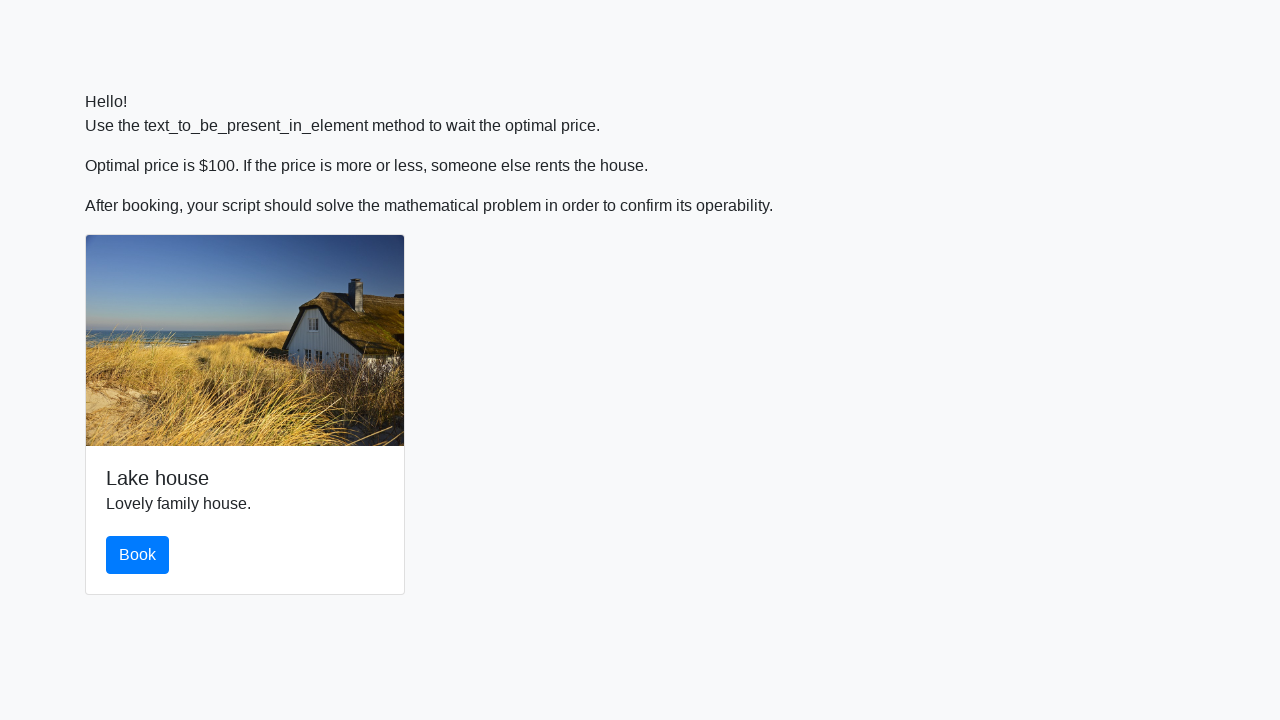

Waited 2 seconds for result to process
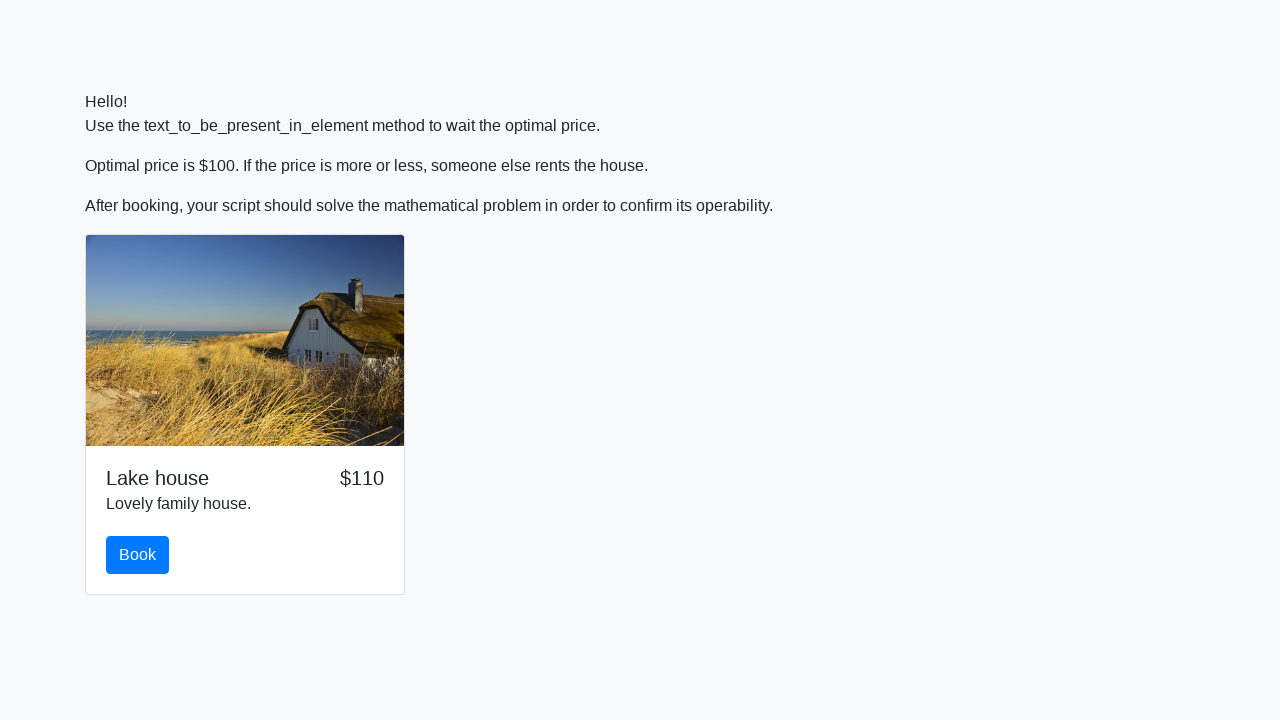

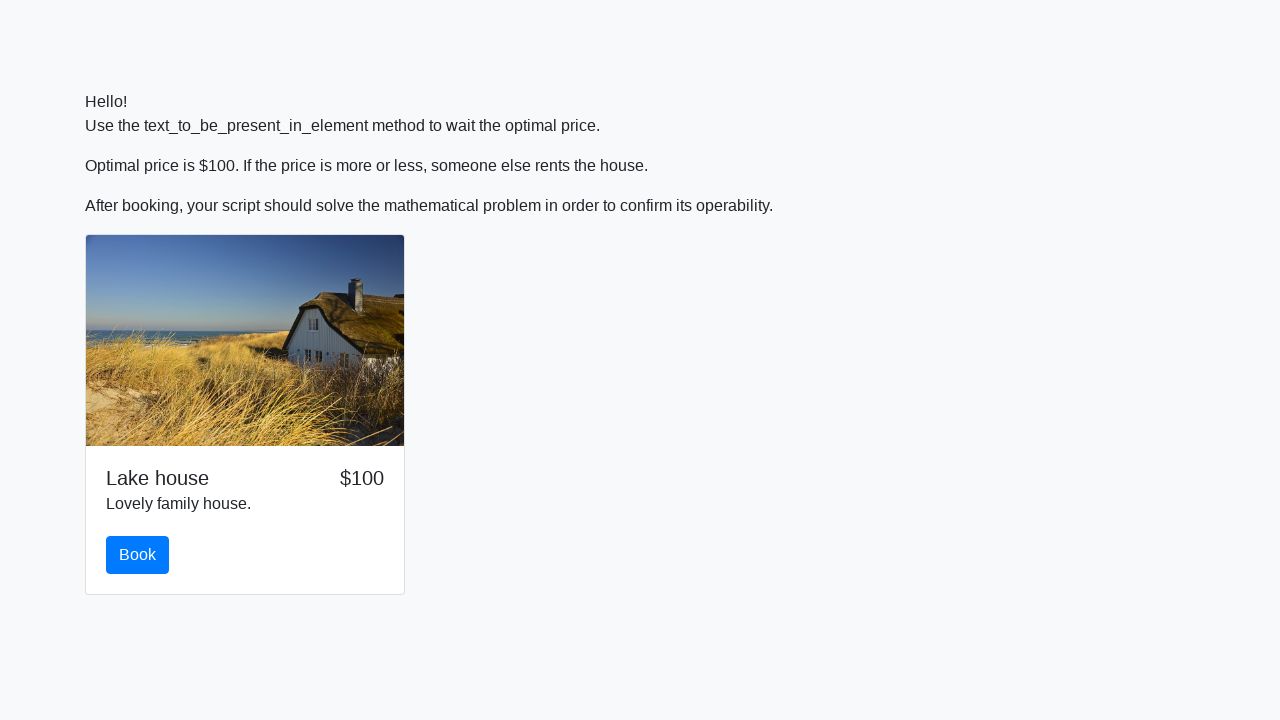